Tests text input functionality by entering text into an input field and clicking a button to update its label, then verifies the button text changed

Starting URL: http://uitestingplayground.com/textinput

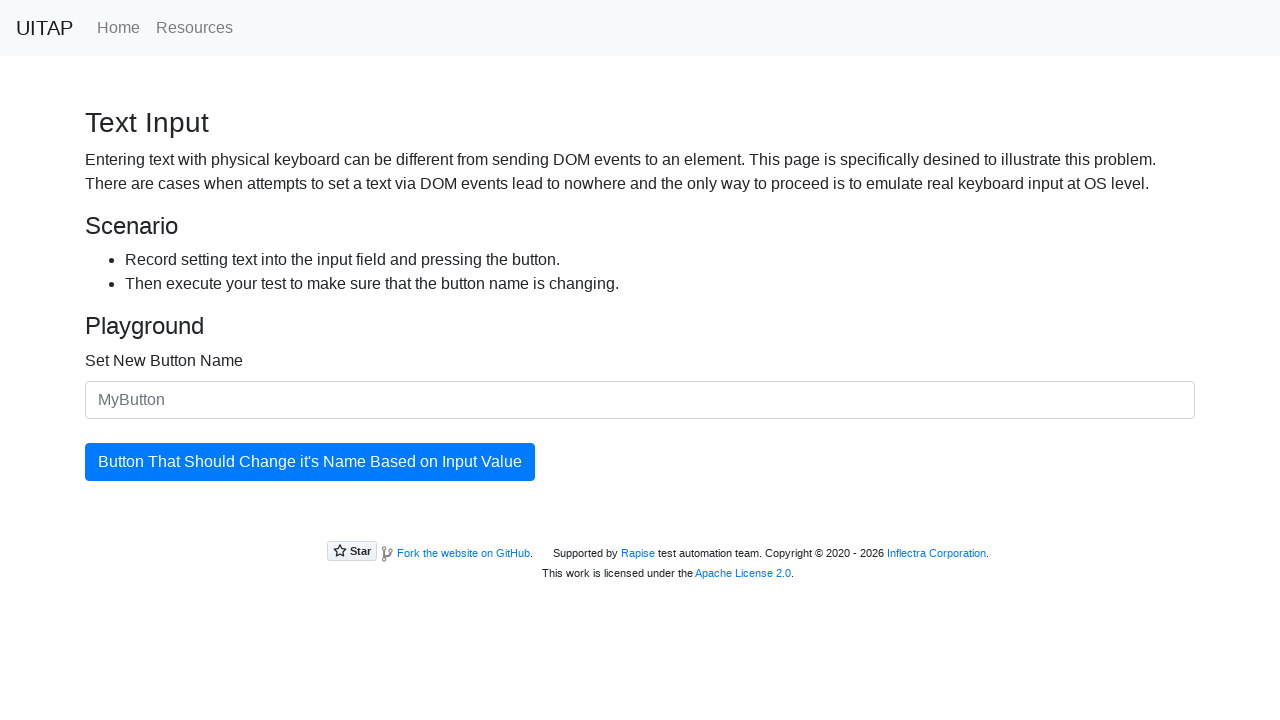

Filled input field with 'SkyPro' on #newButtonName
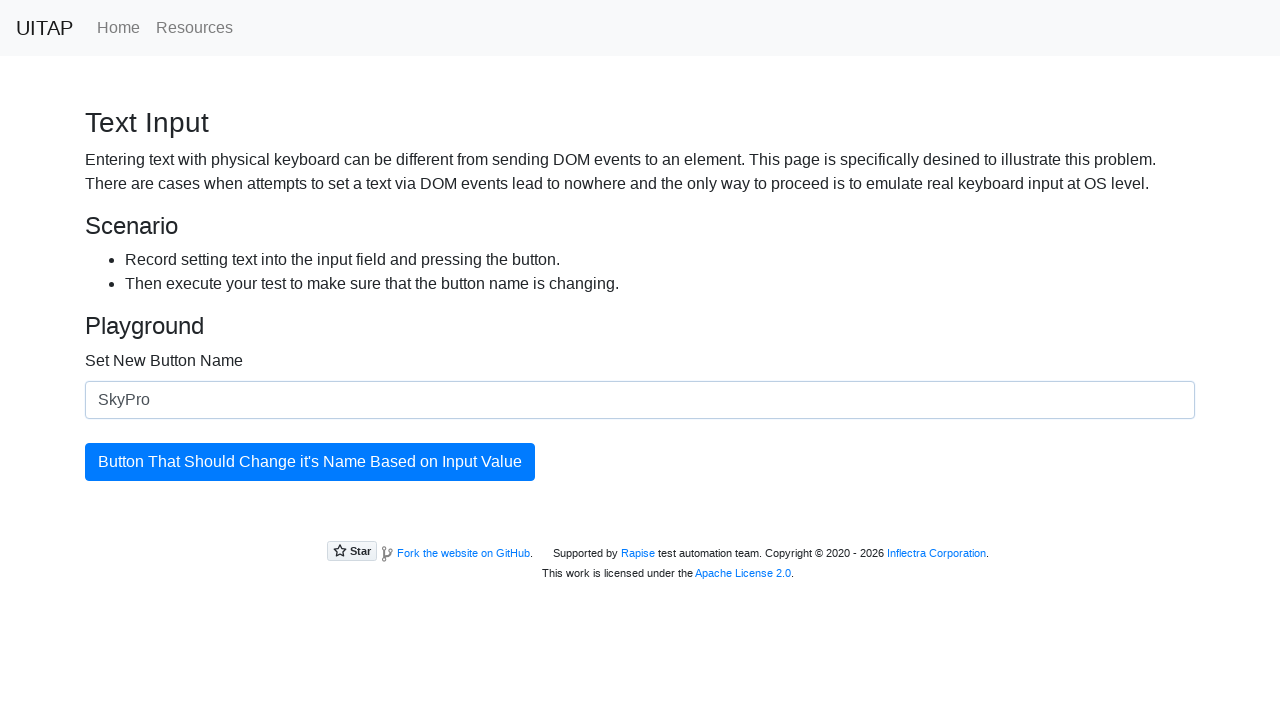

Clicked button to update its label at (310, 462) on #updatingButton
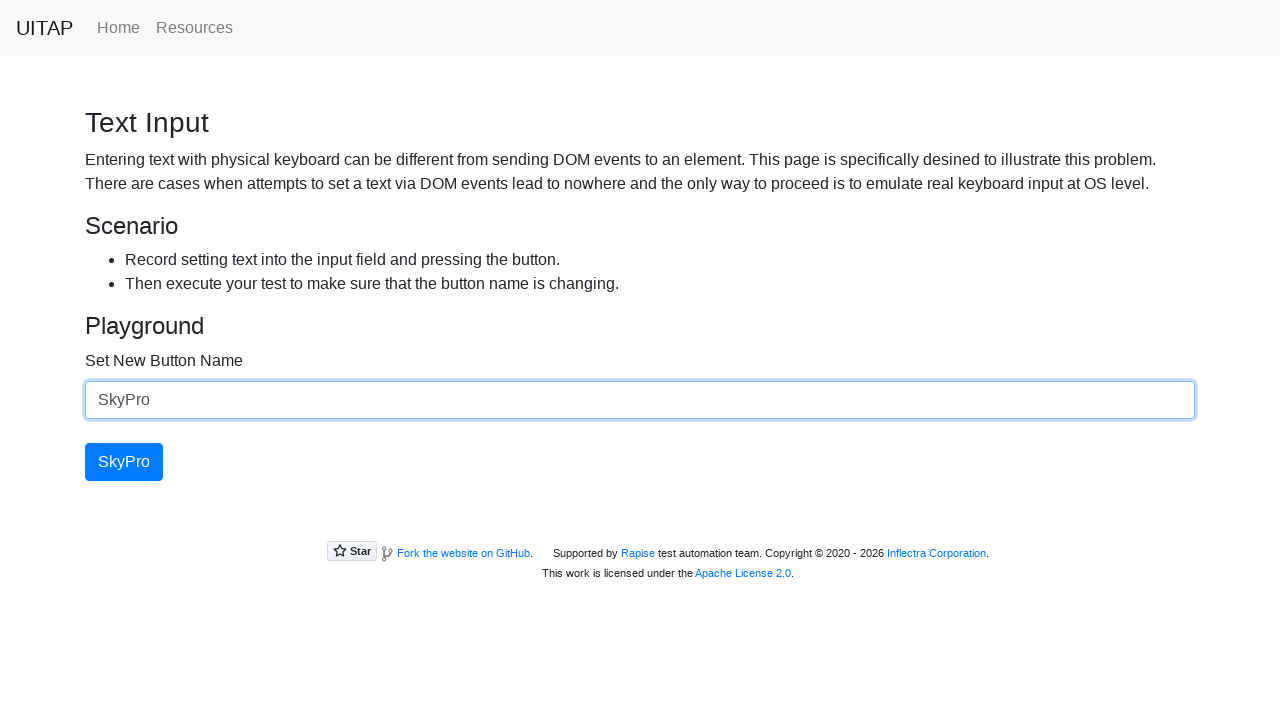

Button with updated text is visible
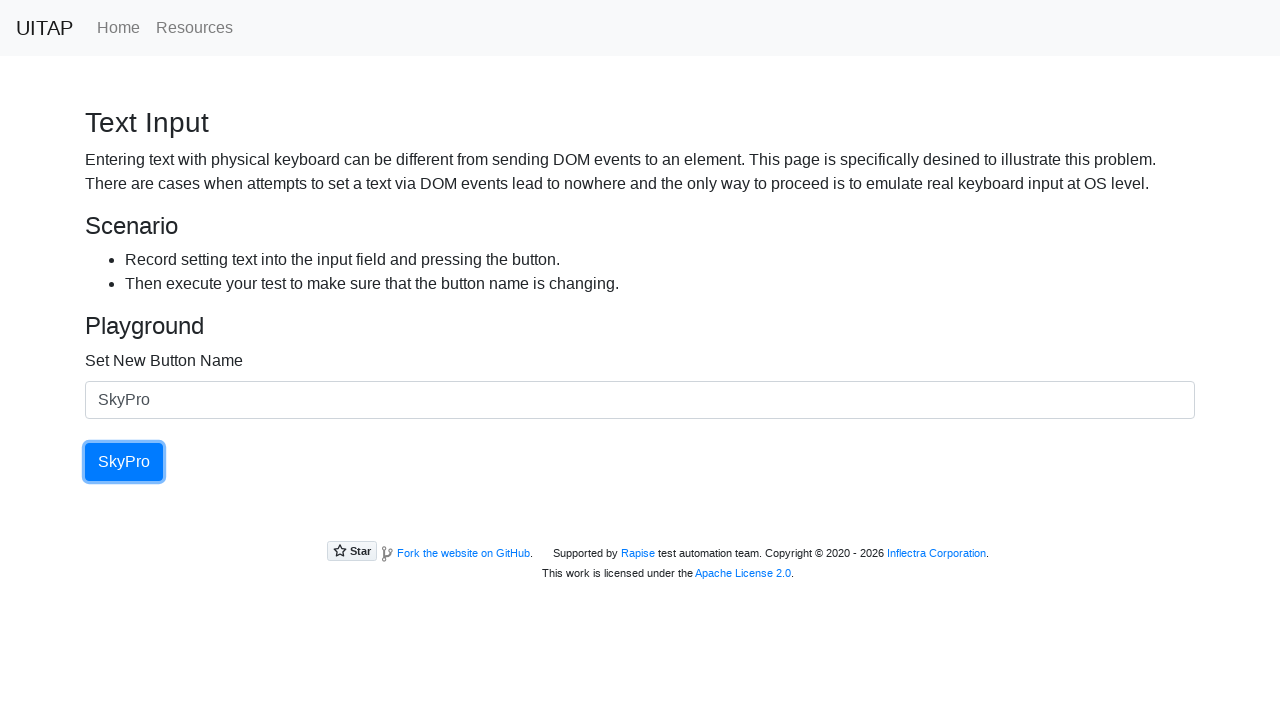

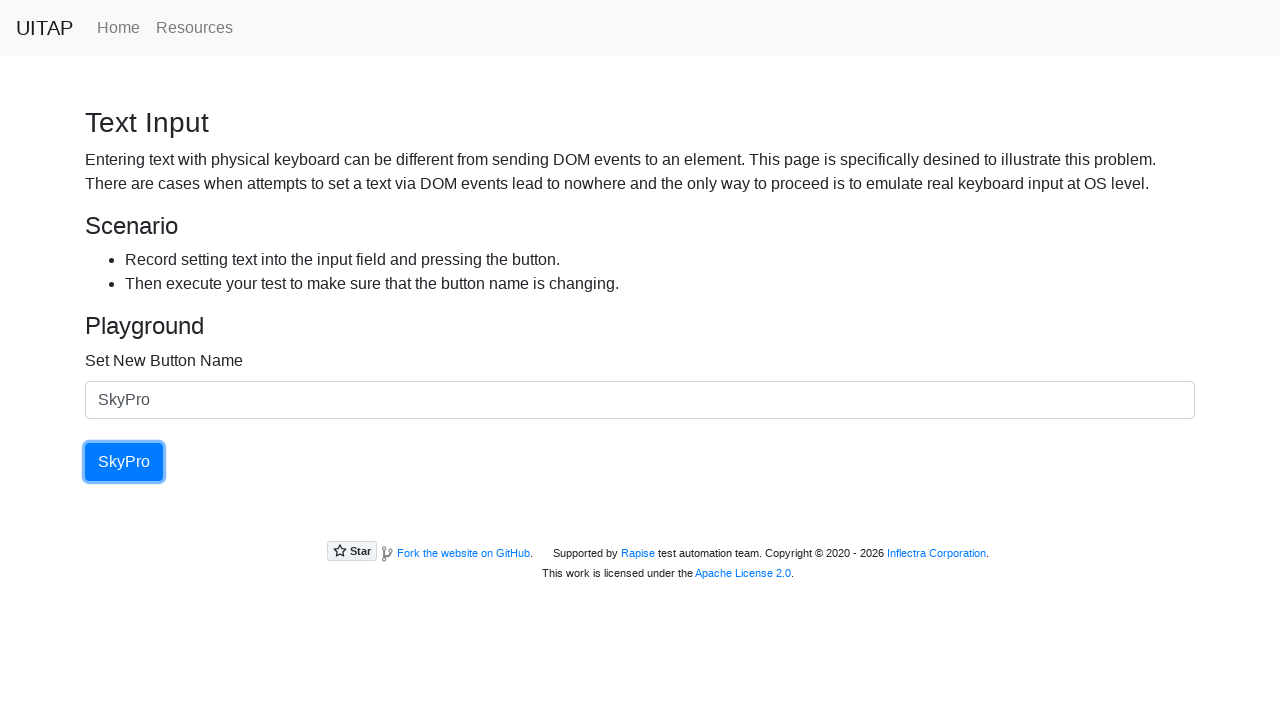